Tests non-retry assertions including basic value comparisons and extracting text content from a page element.

Starting URL: https://techglobal-training.com/frontend

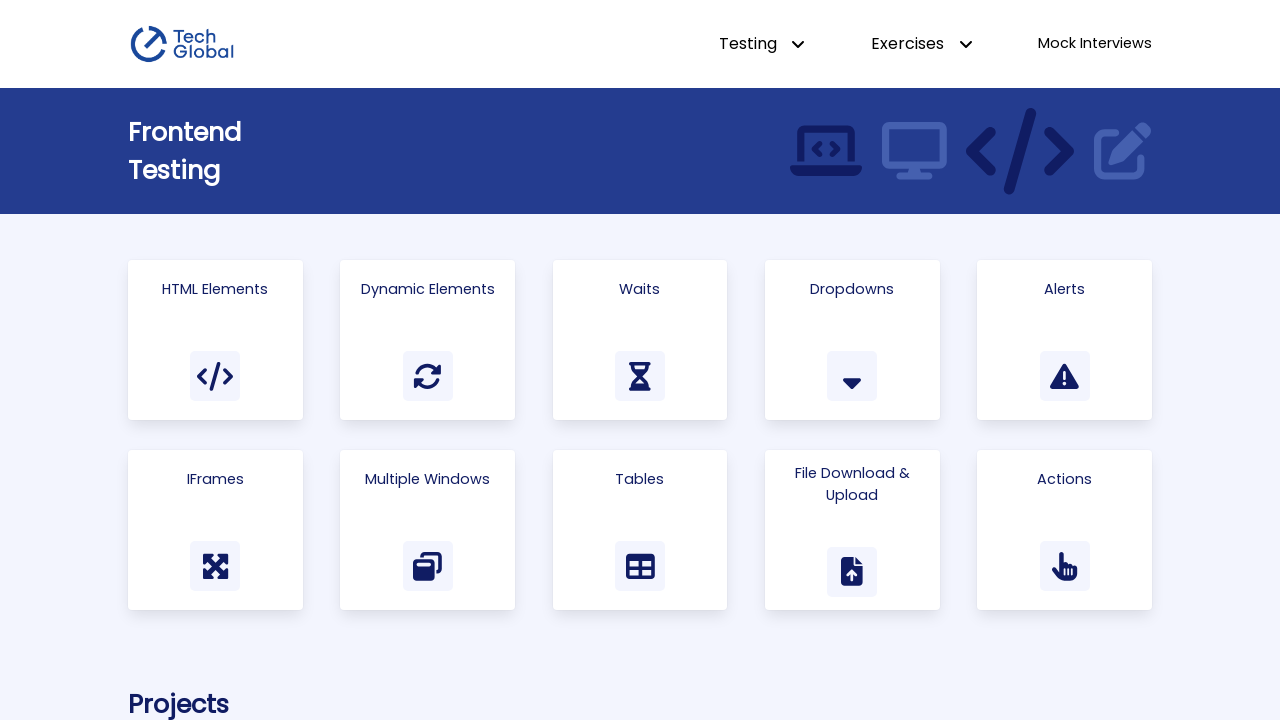

Clicked on HTML Elements link at (215, 289) on text=HTML Elements
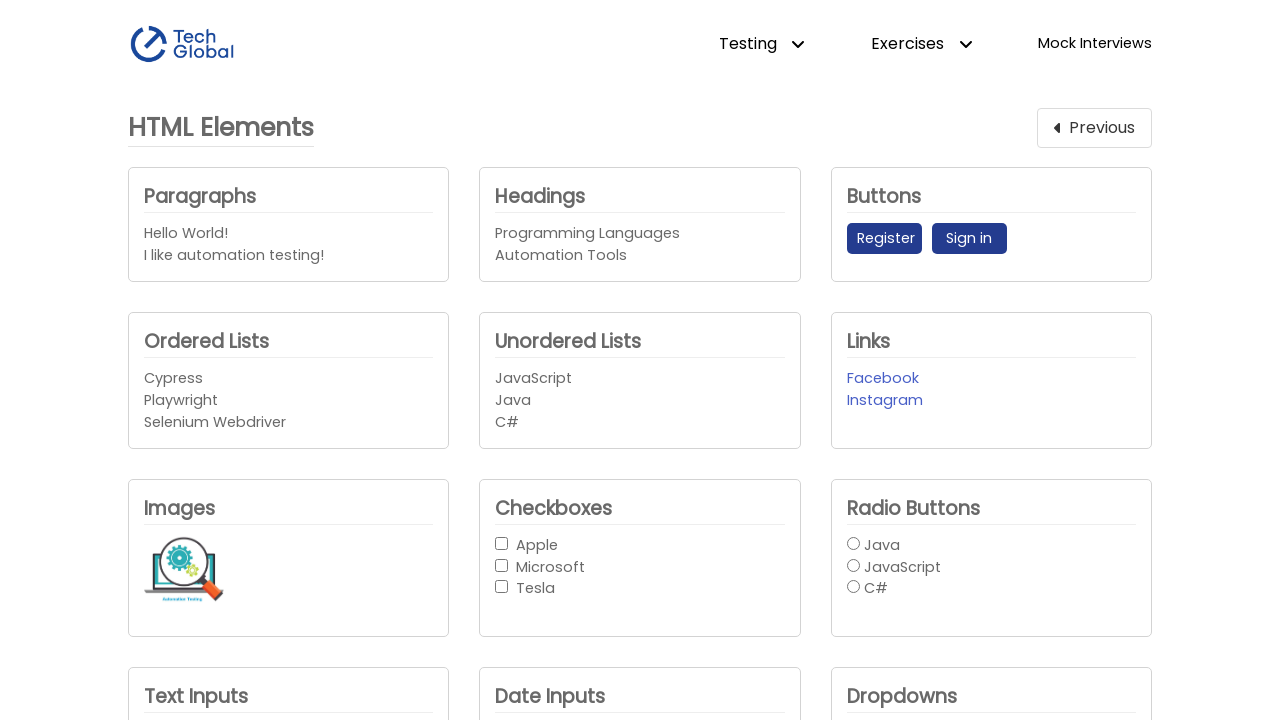

Extracted text content from main heading element
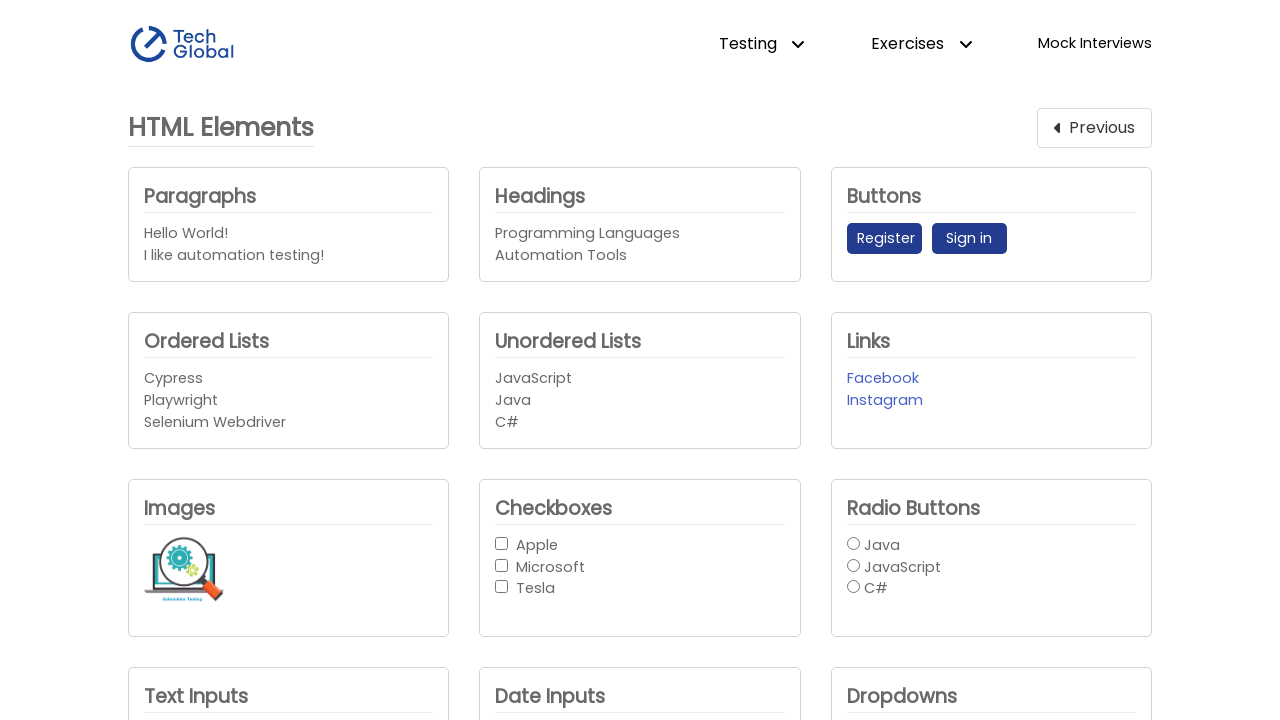

Verified main heading text equals 'HTML Elements'
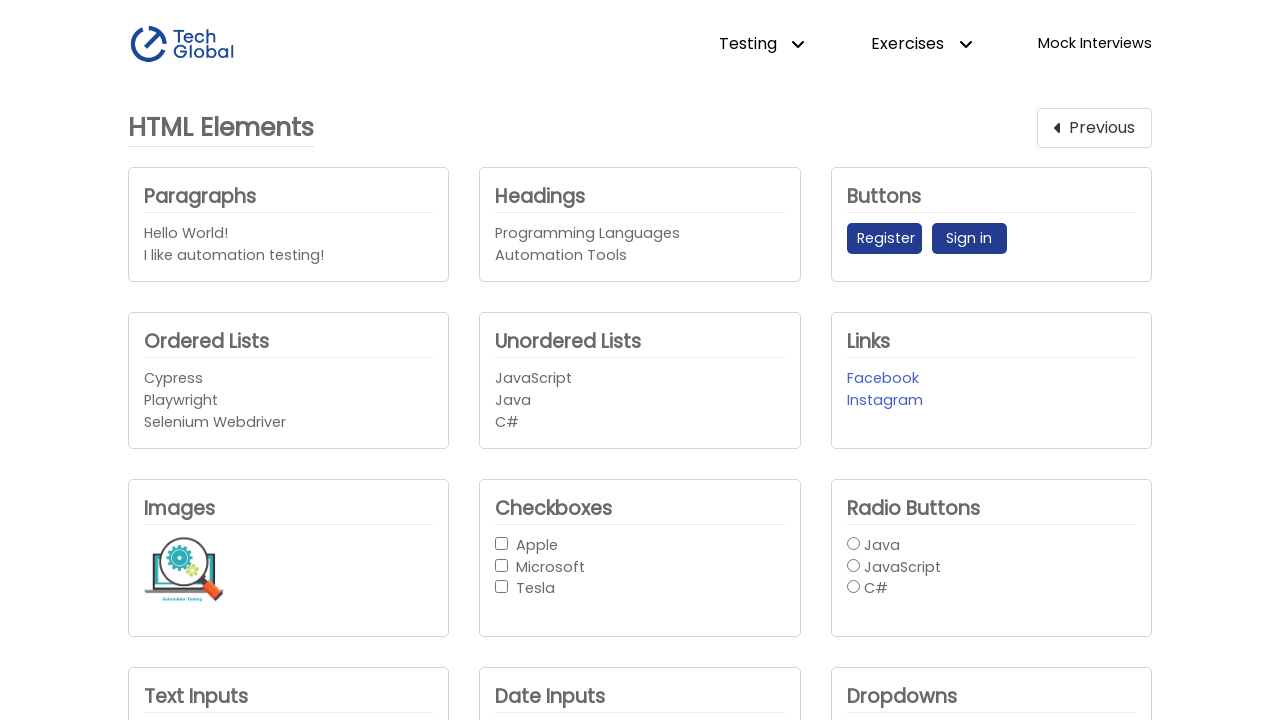

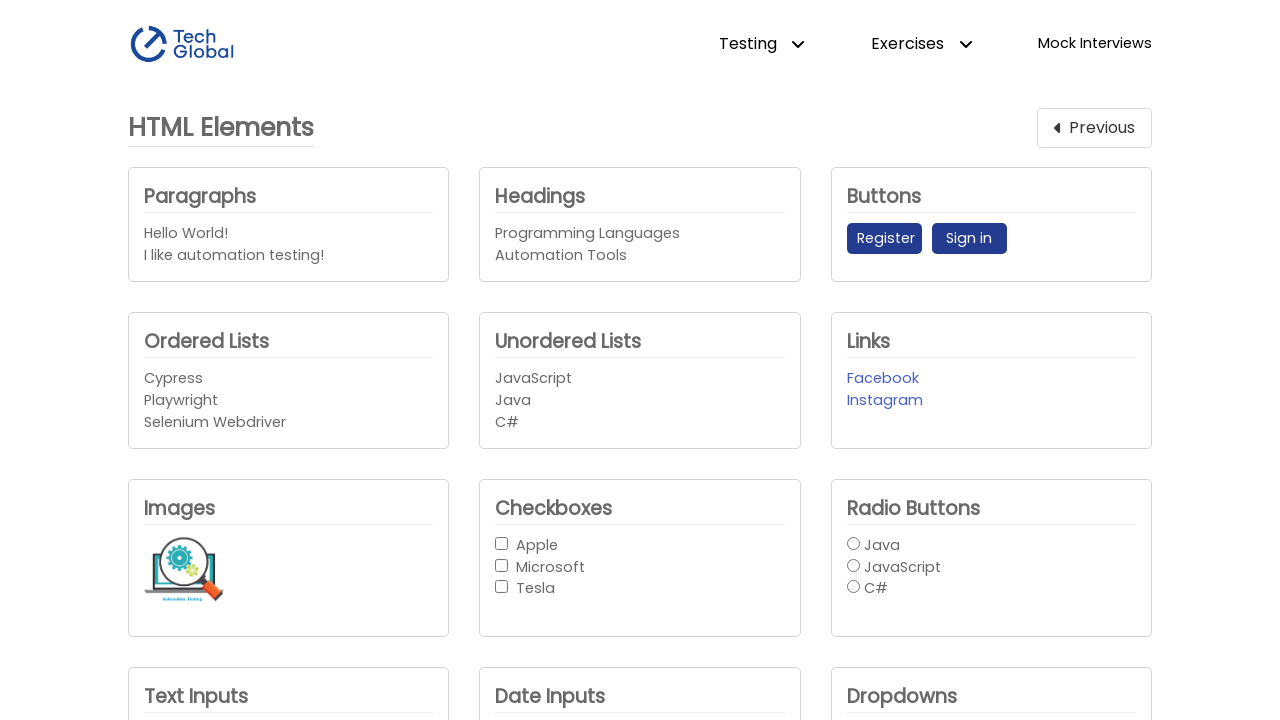